Tests input field functionality by entering a value, clearing it, and entering a new value

Starting URL: http://the-internet.herokuapp.com/inputs

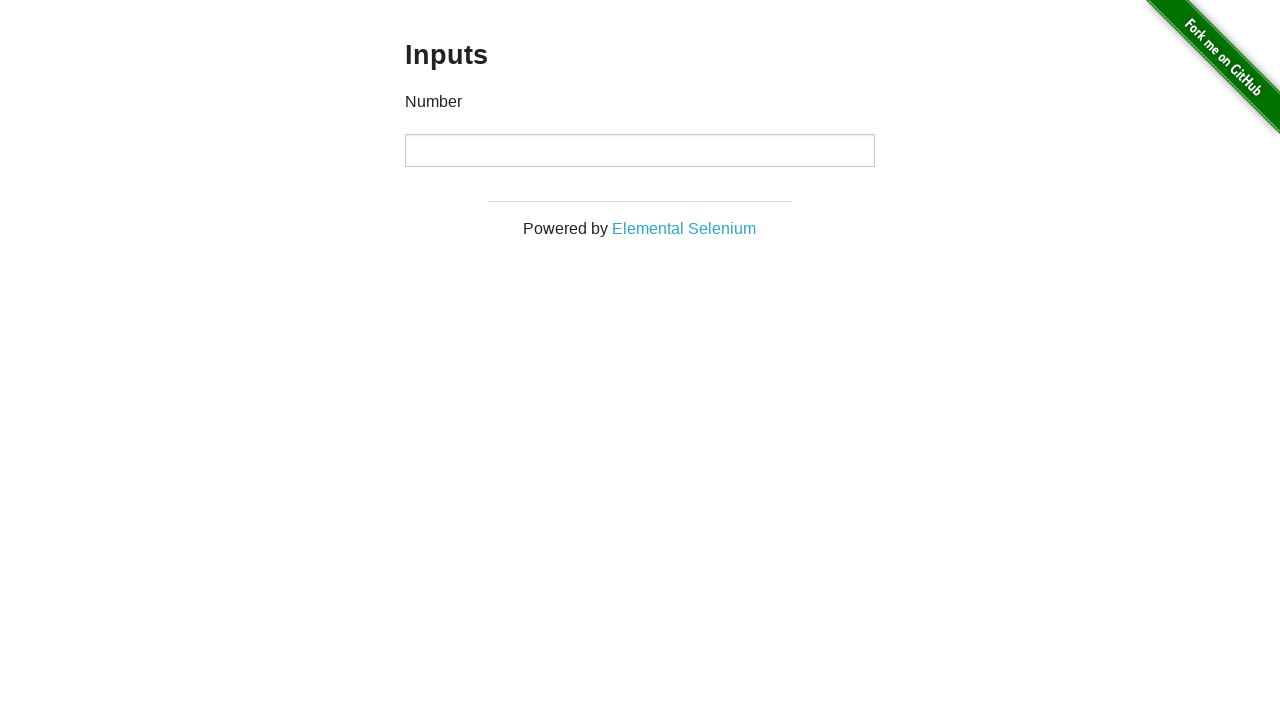

Entered '1000' in the number input field on input[type='number']
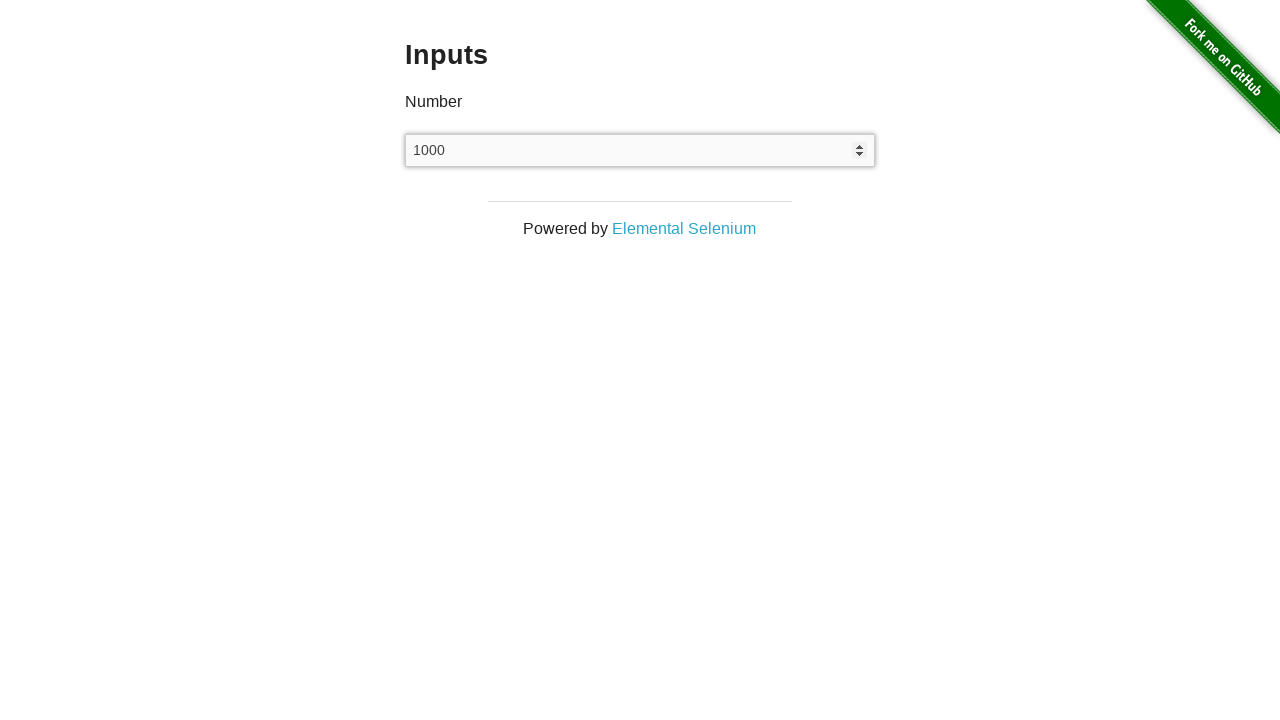

Cleared the number input field on input[type='number']
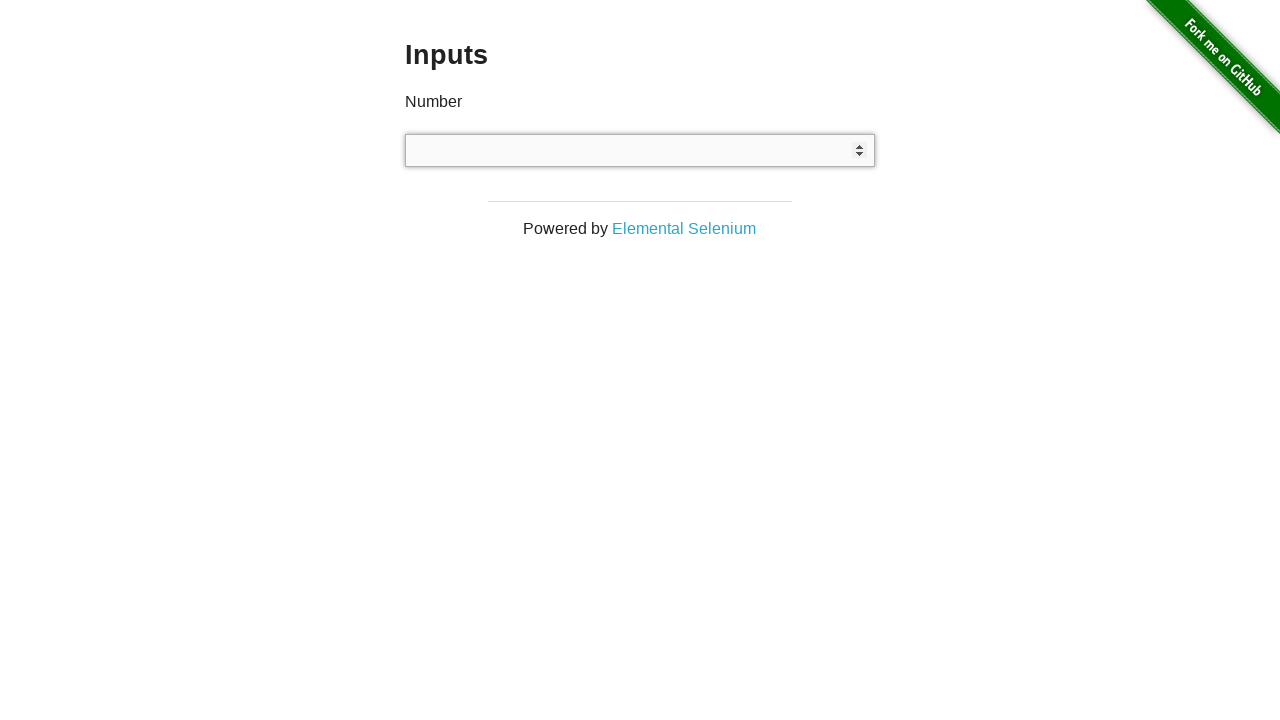

Entered '999' in the number input field on input[type='number']
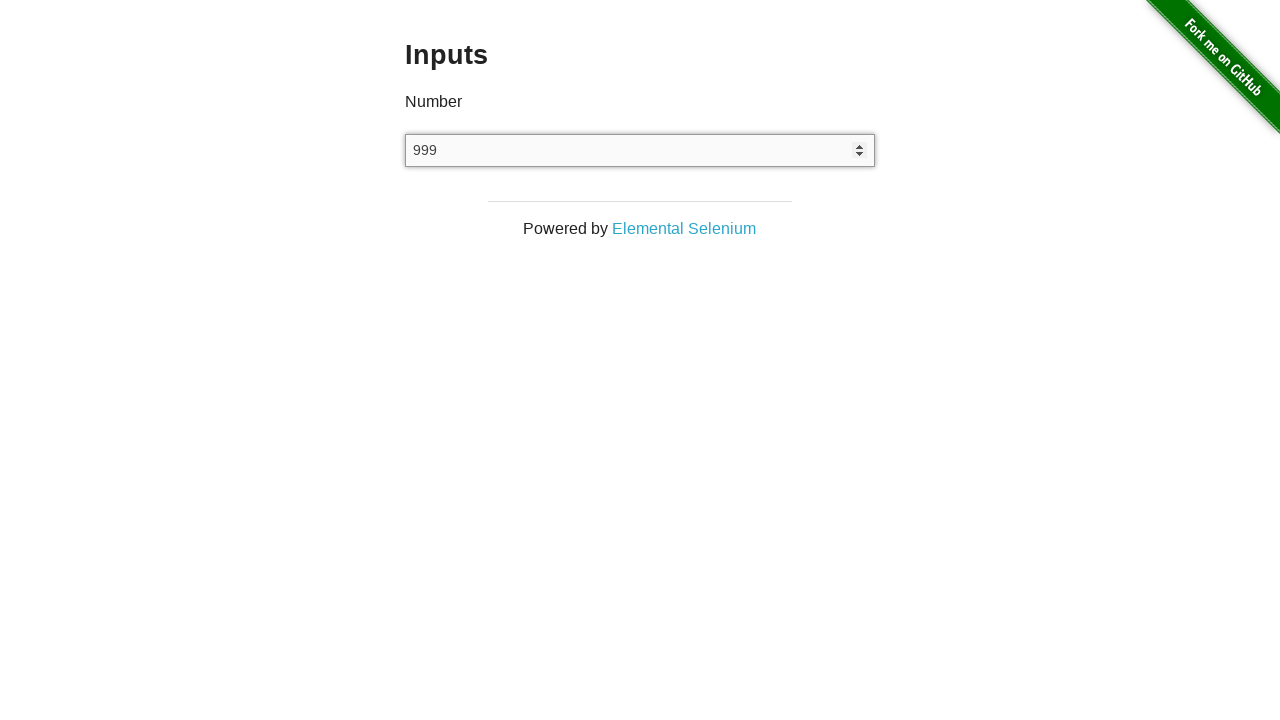

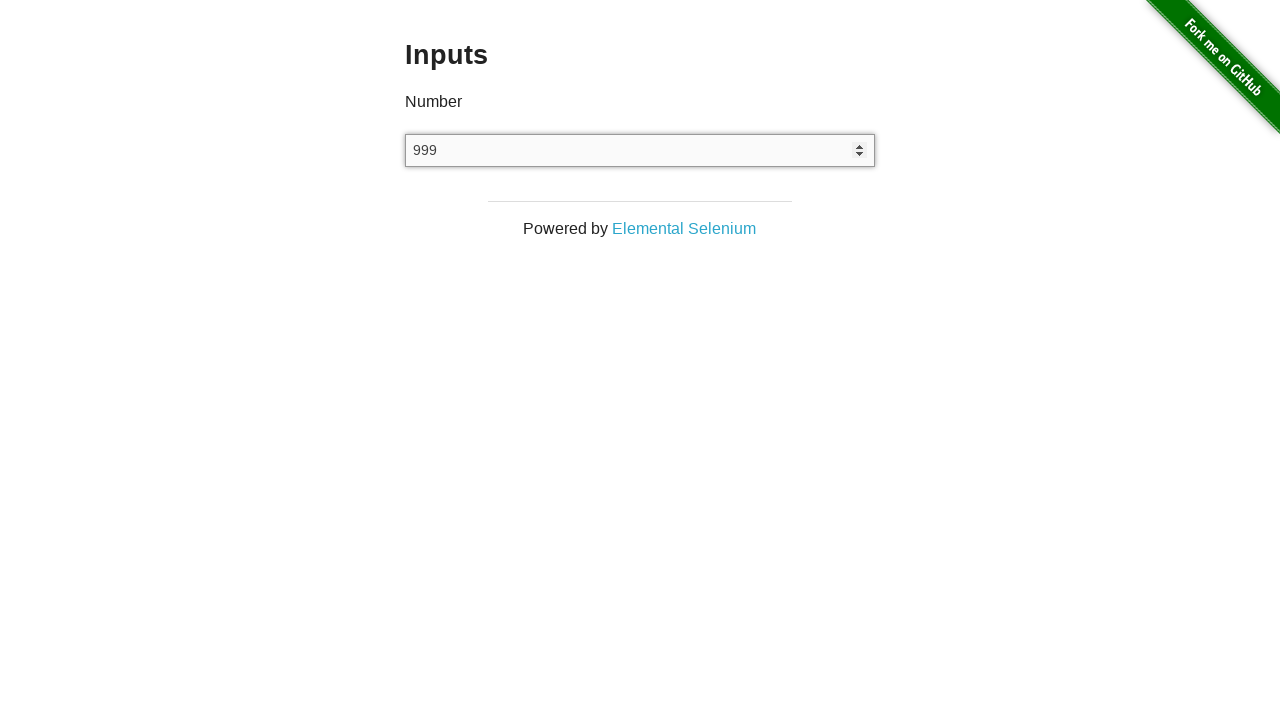